Tests handling of JavaScript alerts by clicking a button that triggers an alert, verifying the alert text, and accepting it

Starting URL: https://demoqa.com/alerts

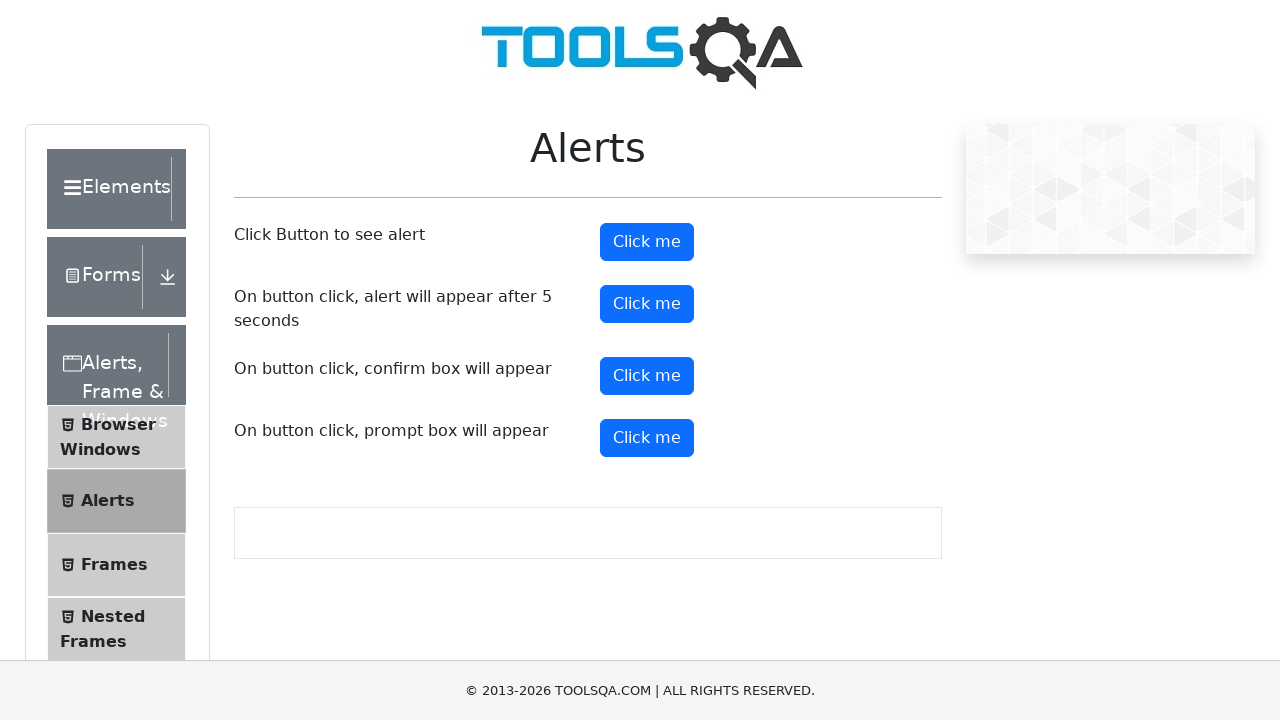

Clicked alert button to trigger JavaScript alert at (647, 242) on #alertButton
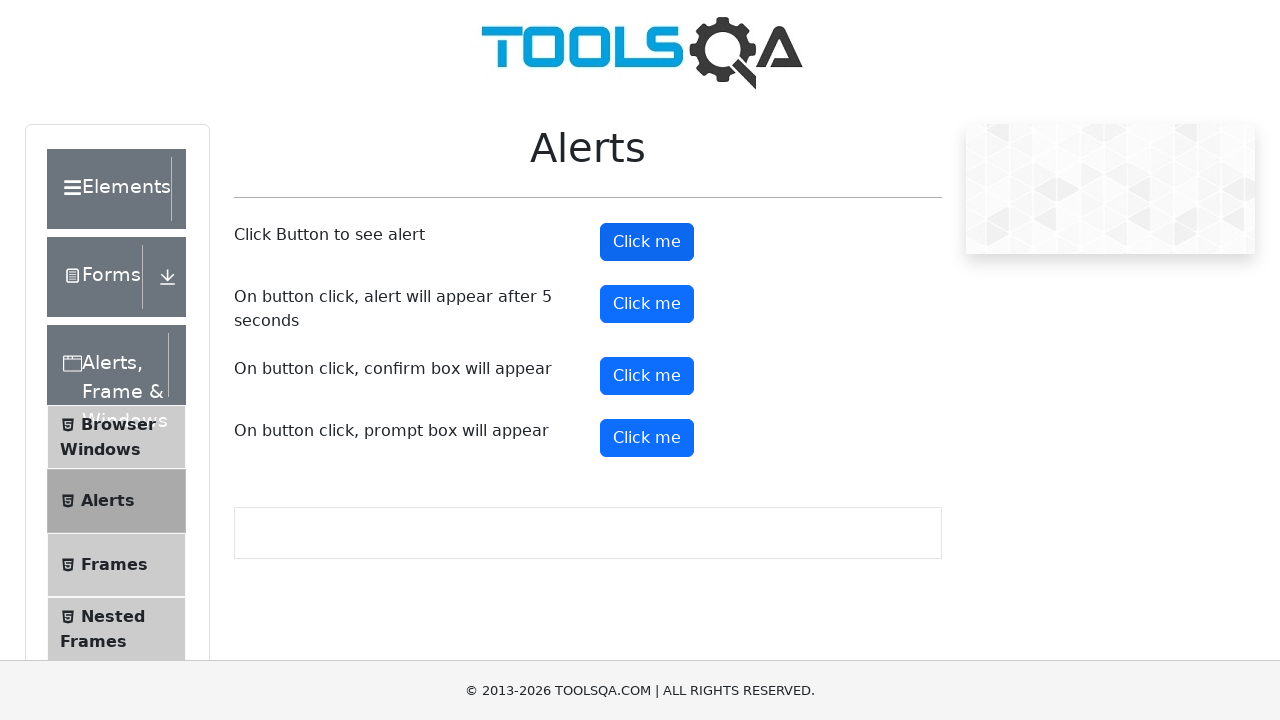

Set up dialog handler to accept alerts
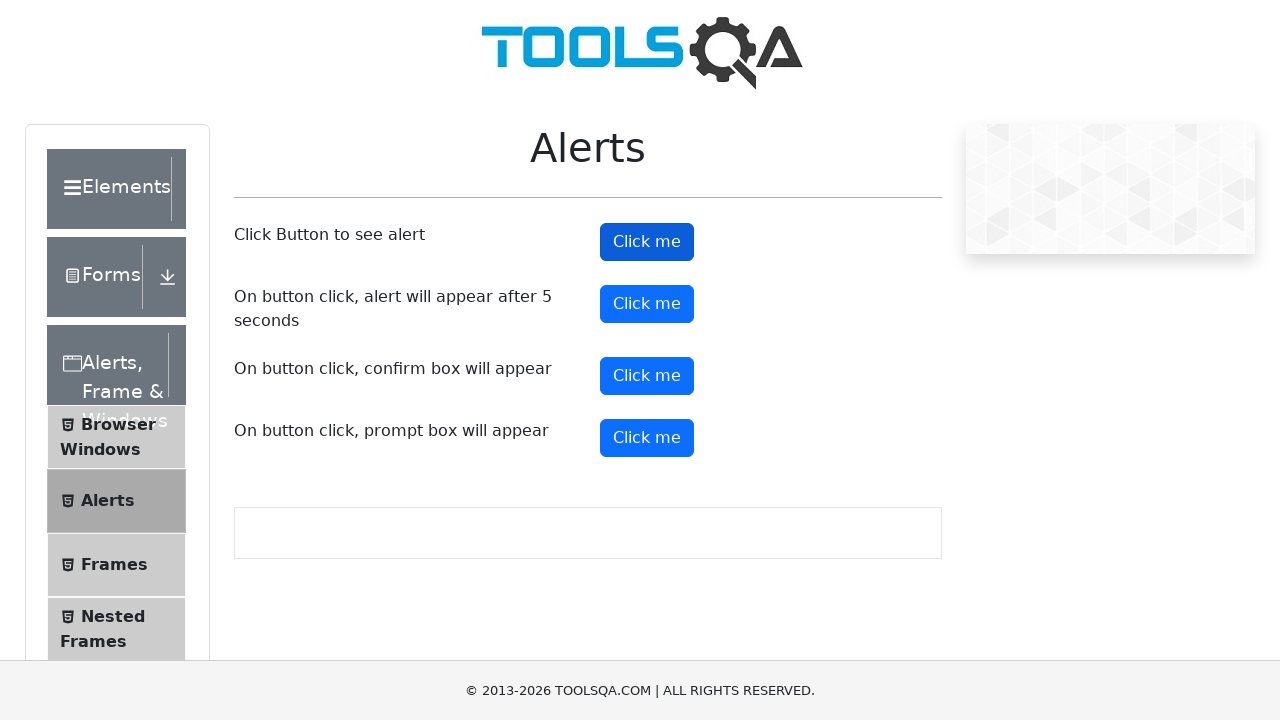

Set up one-time dialog handler to accept alert with message 'You clicked a button'
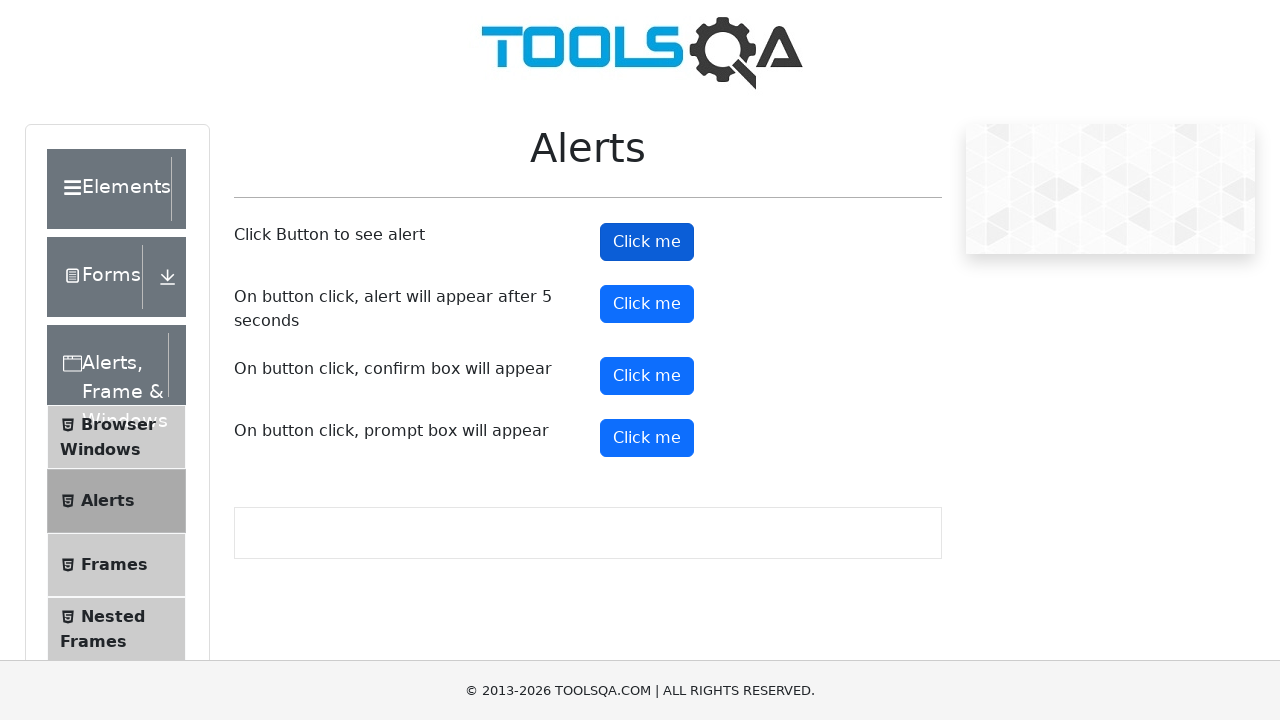

Clicked alert button to trigger and accept the alert dialog at (647, 242) on #alertButton
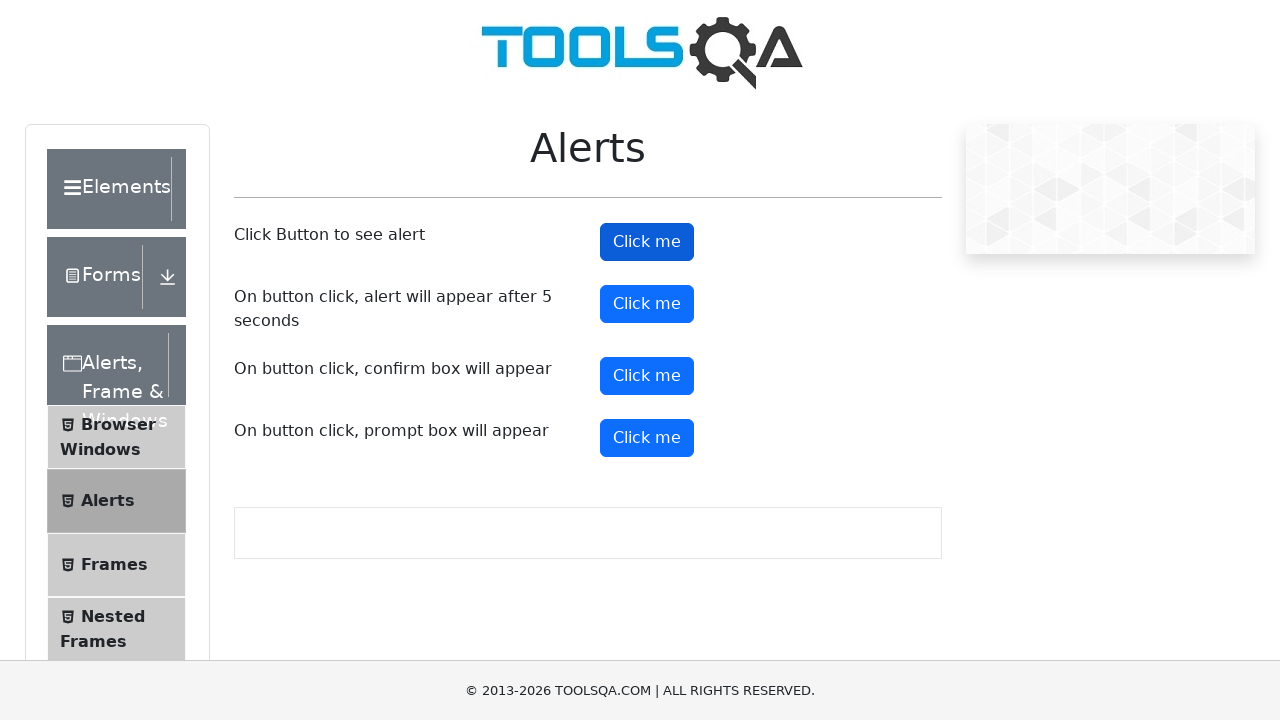

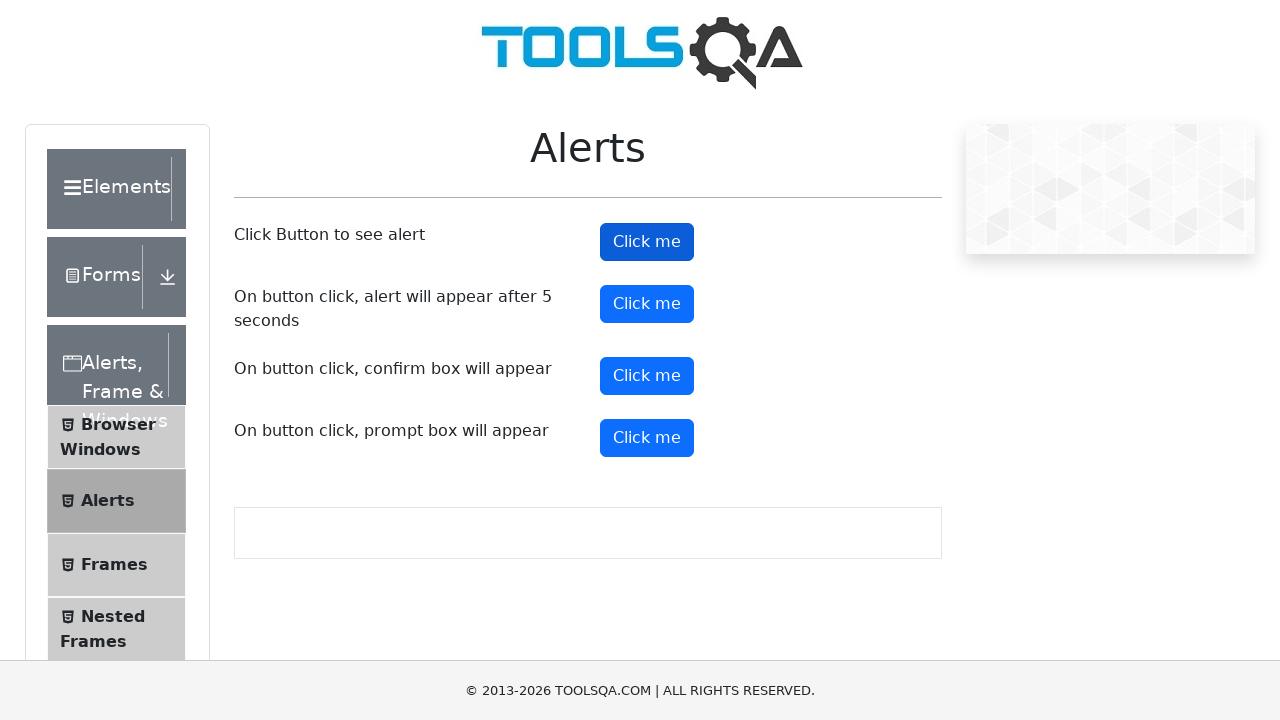